Tests navigation to a laptop product page and verifies the Add to Cart button is displayed

Starting URL: https://www.demoblaze.com

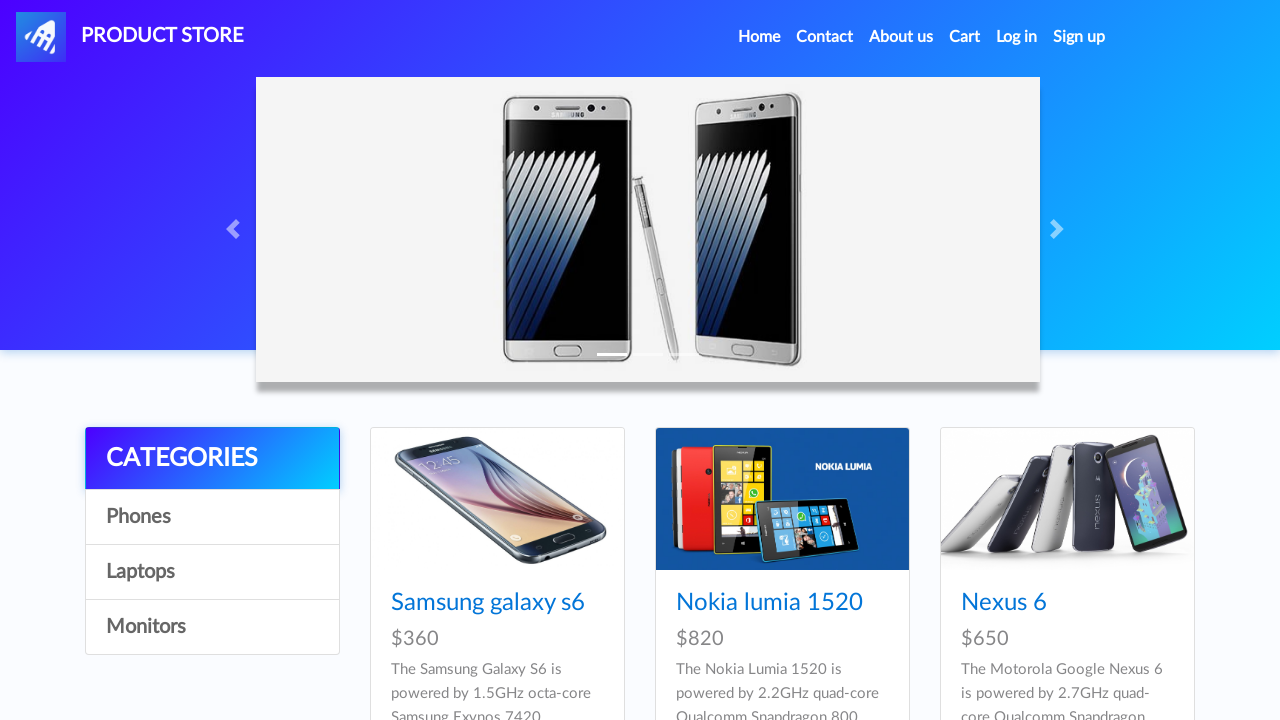

Clicked on Laptops category (4th item in list) at (212, 627) on div.list-group a:nth-child(4)
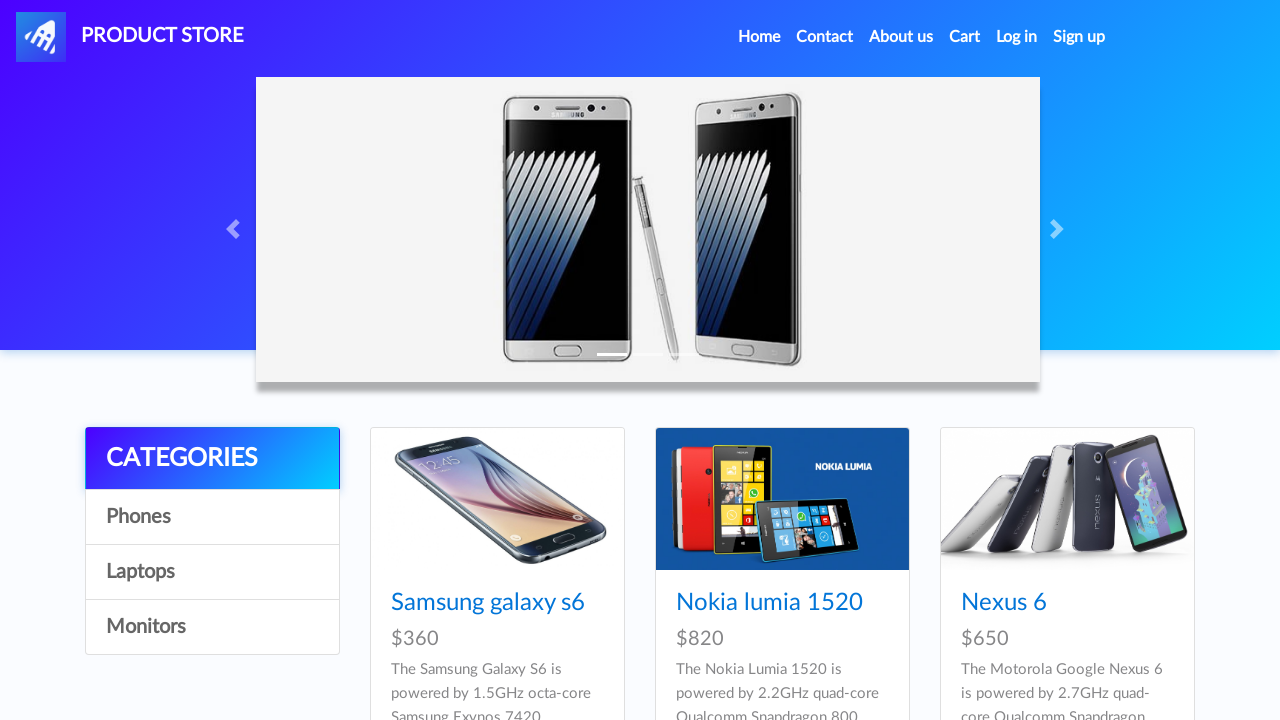

Clicked on specific laptop product with ID 10 at (484, 603) on div.card-block h4 a[href='prod.html?idp_=10']
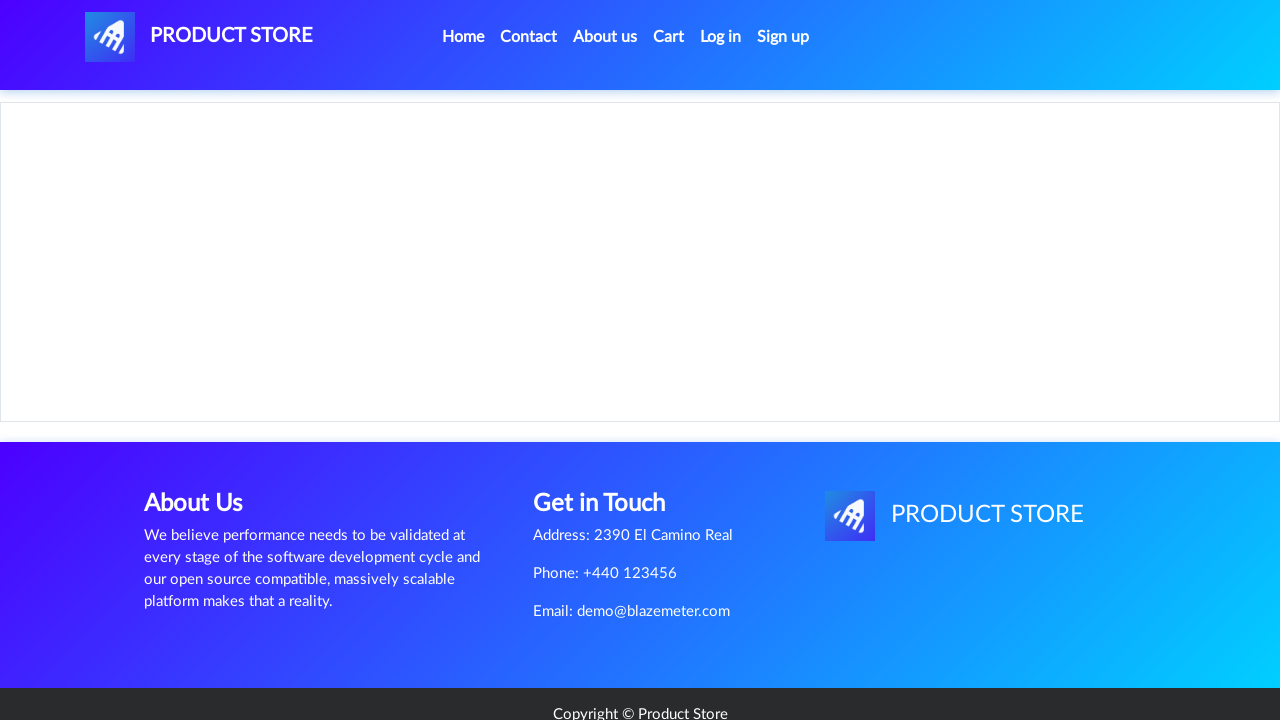

Verified Add to Cart button is displayed
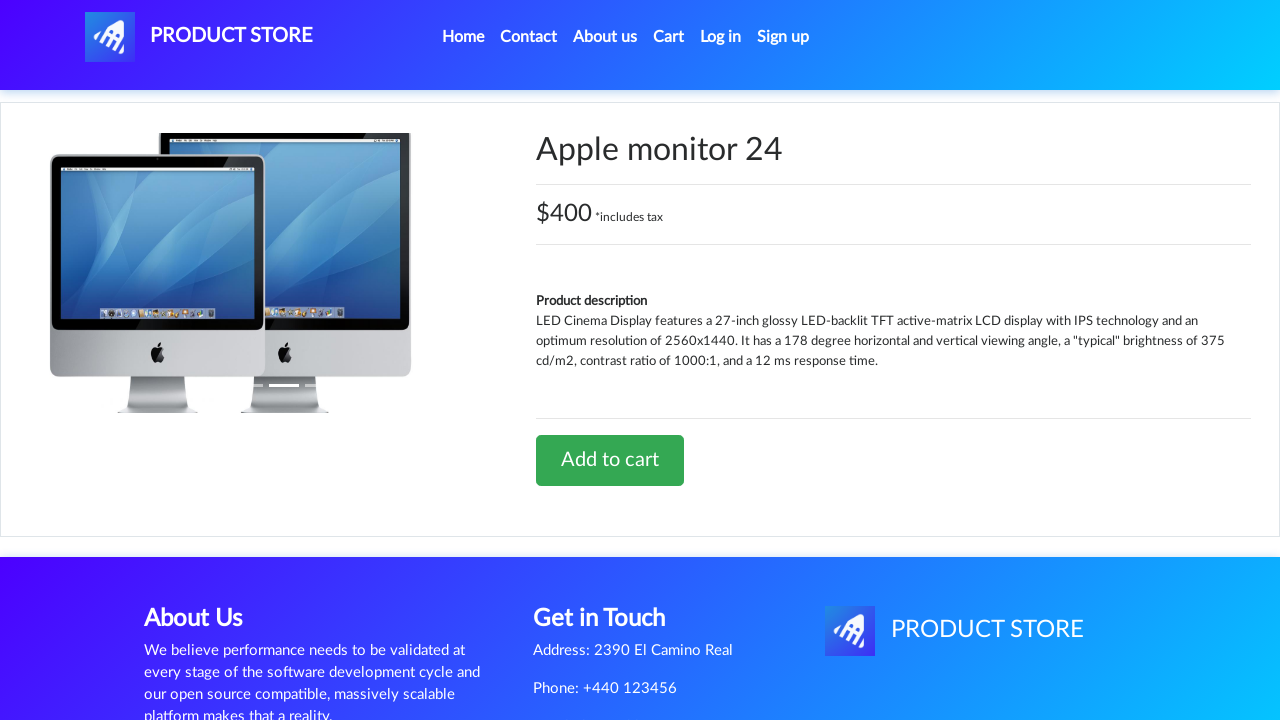

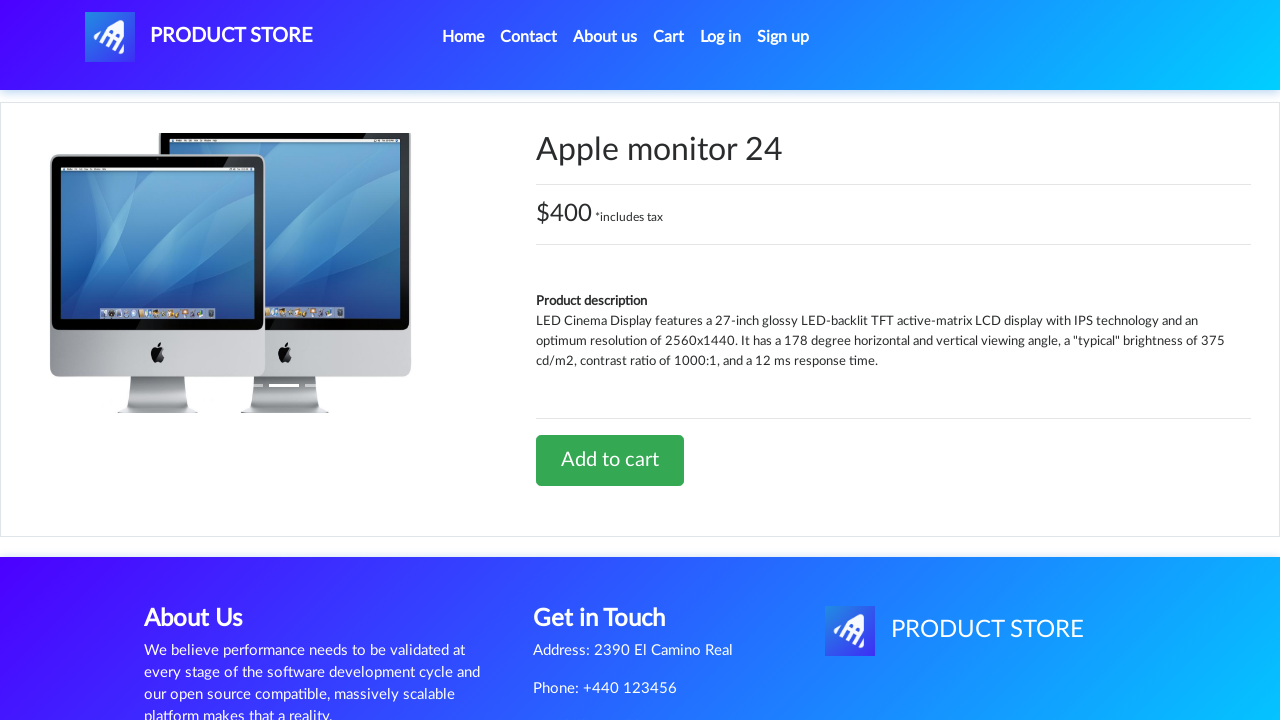